Tests dynamic page loading where a new element is added to the DOM after clicking Start. Clicks the Start button, waits for the loading bar to disappear, and verifies the finish text appears.

Starting URL: http://the-internet.herokuapp.com/dynamic_loading/2

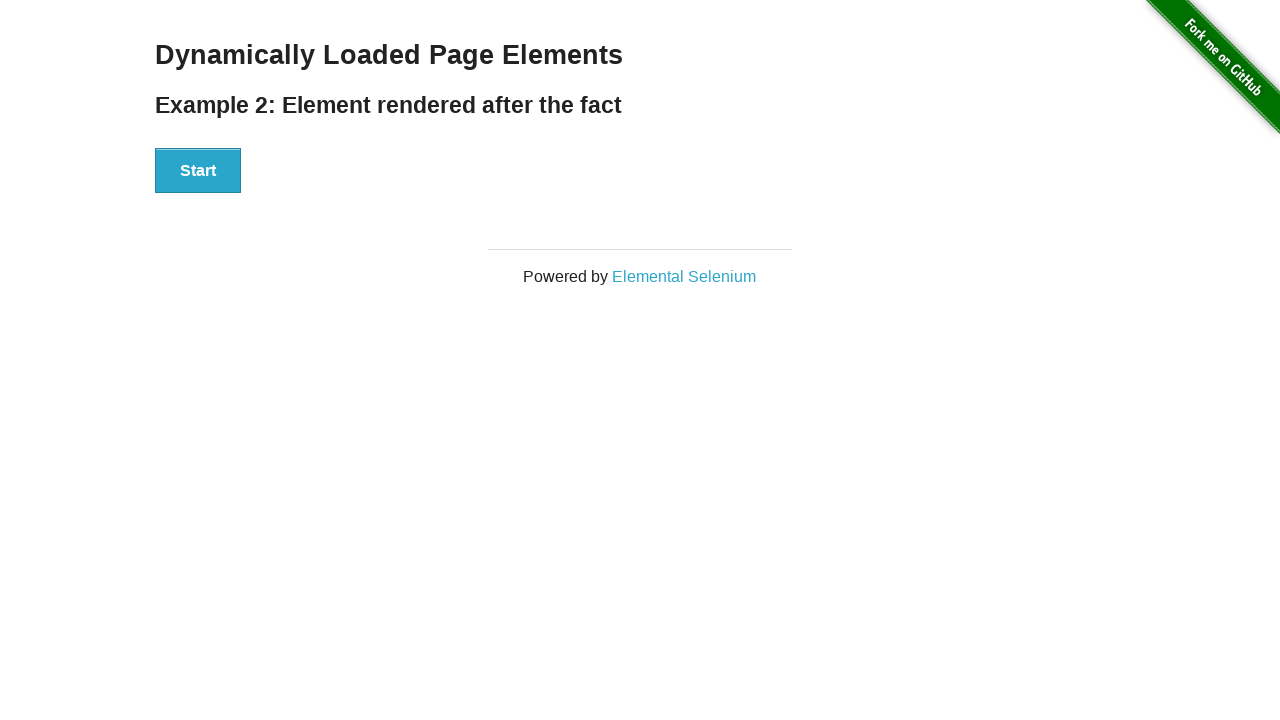

Clicked the Start button to initiate dynamic loading at (198, 171) on #start button
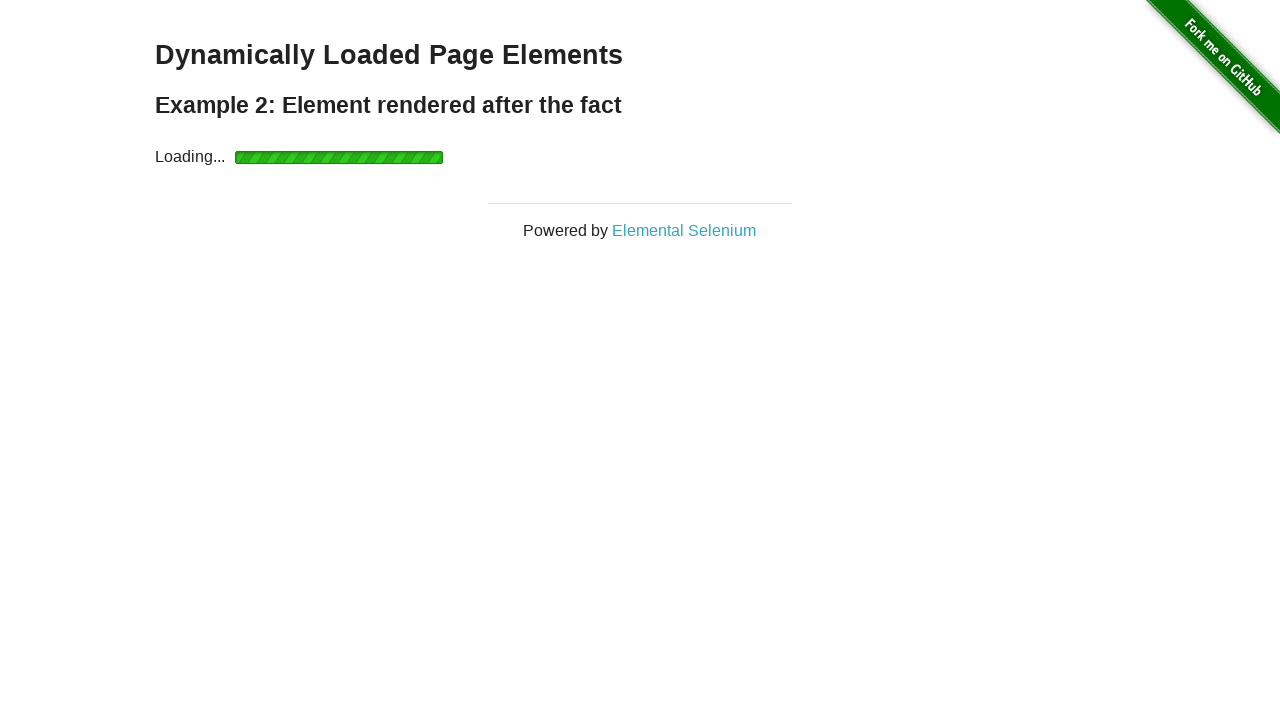

Waited for loading to complete and finish element became visible
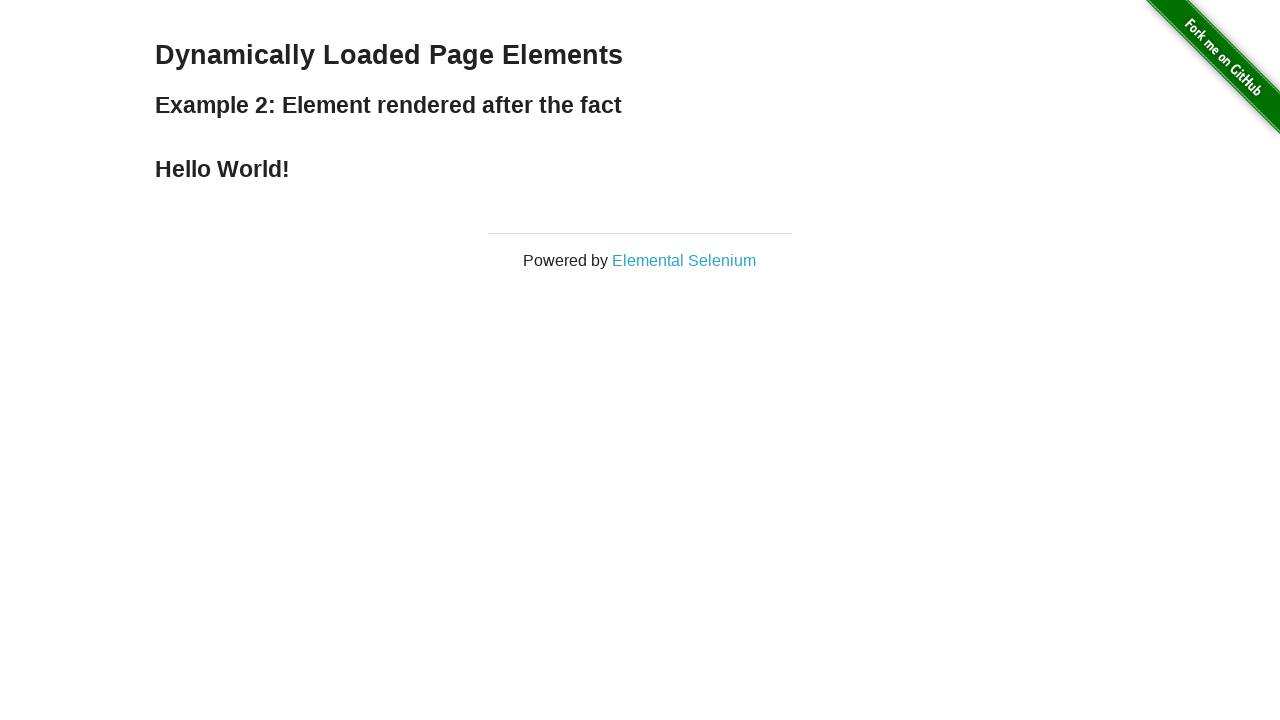

Verified that the finish element is displayed
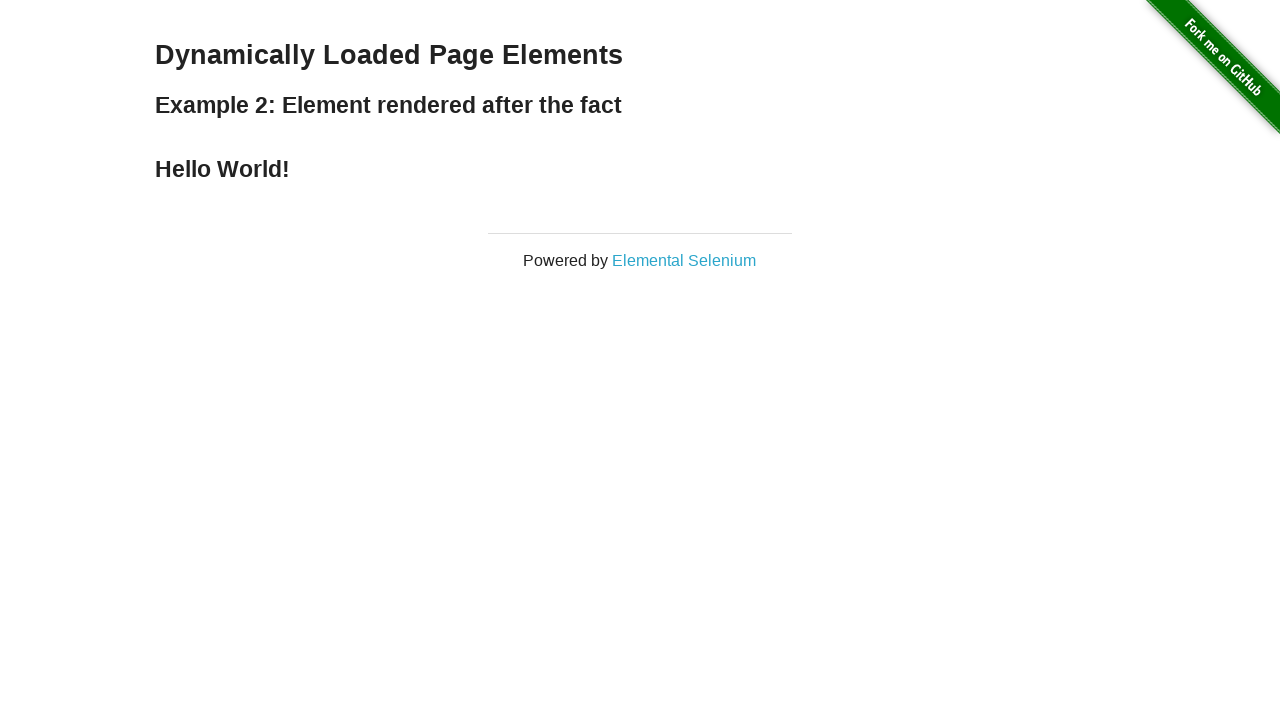

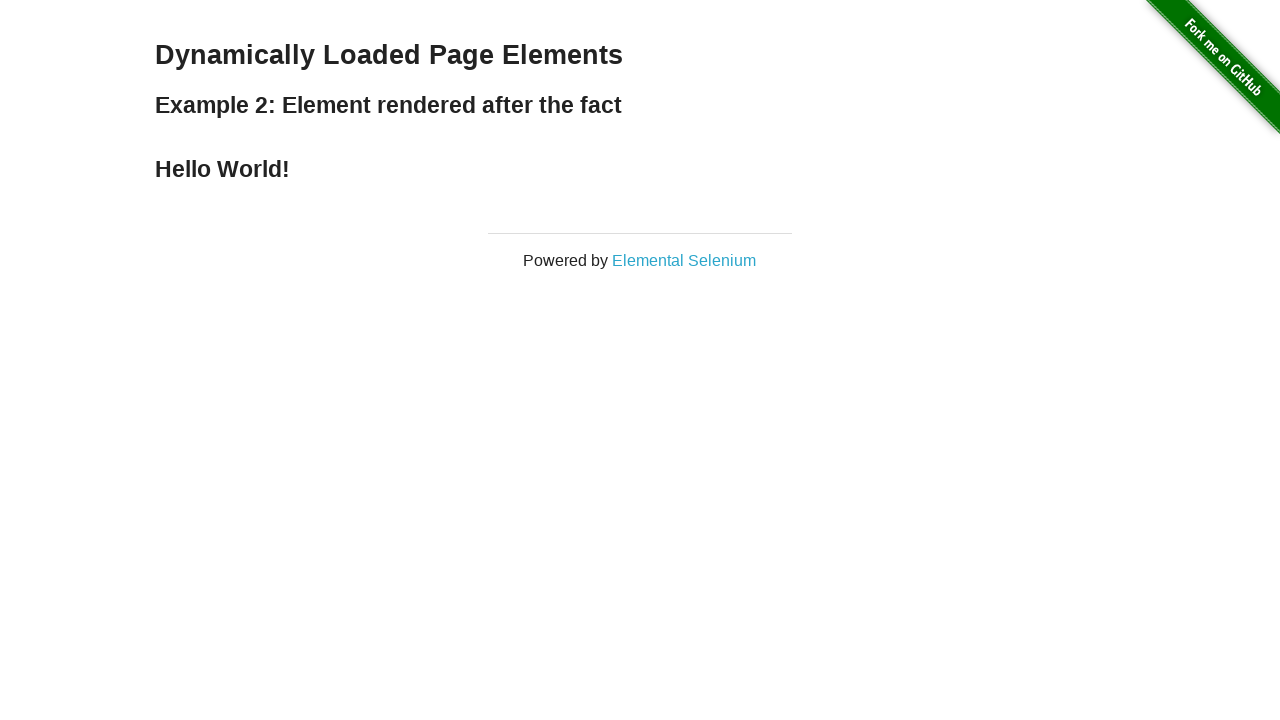